Tests file upload functionality on Zamzar.com by selecting a file for conversion using the file input element

Starting URL: https://www.zamzar.com/

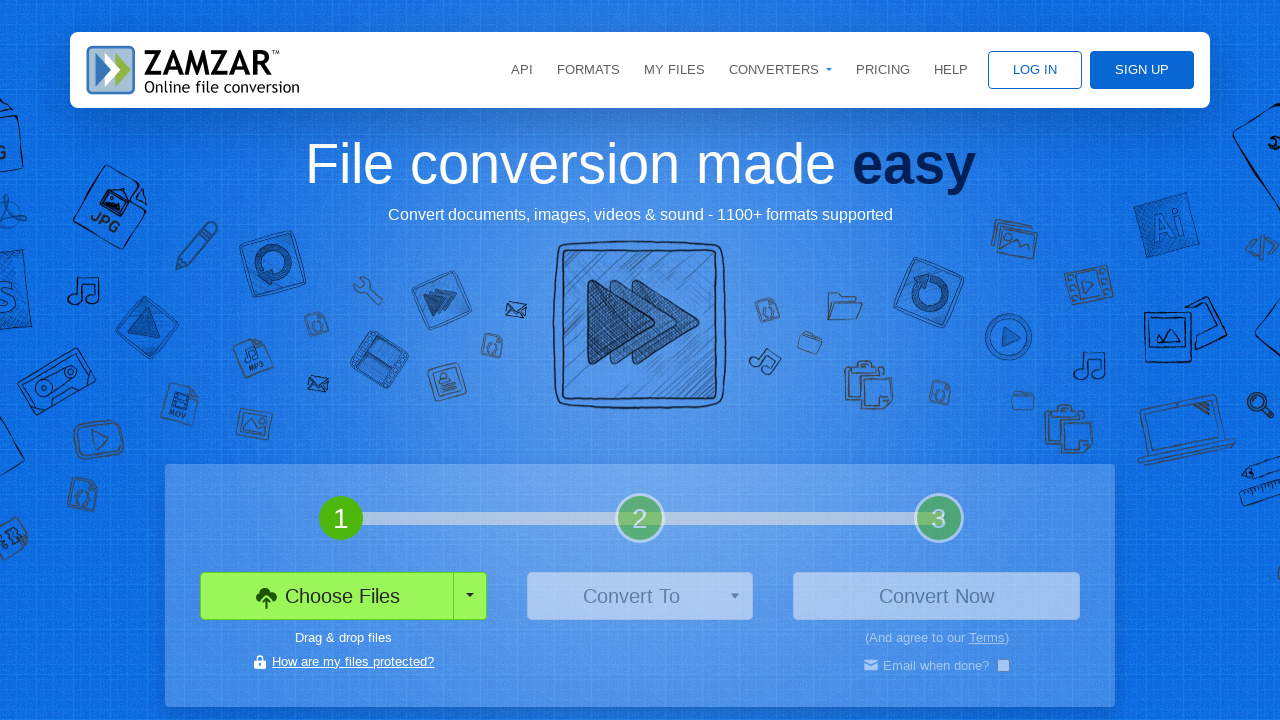

Located file input element with ID 'inputFile'
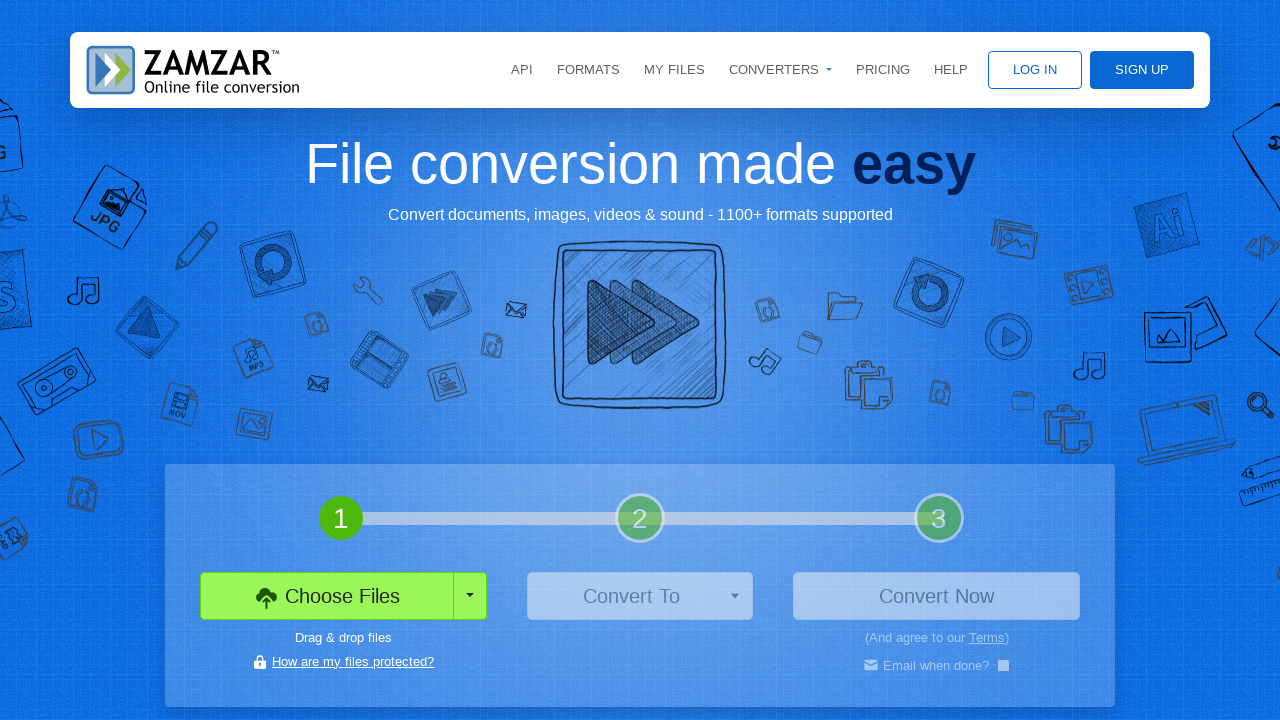

Selected test_image.png file for conversion upload on Zamzar
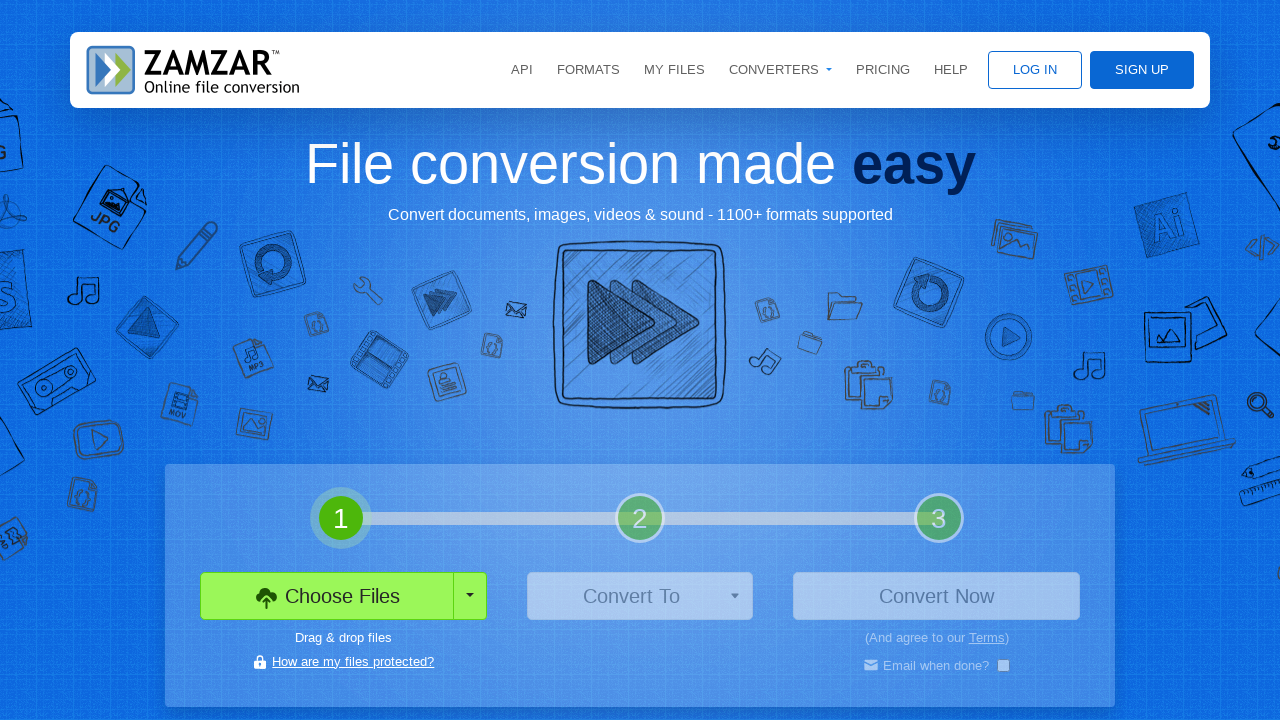

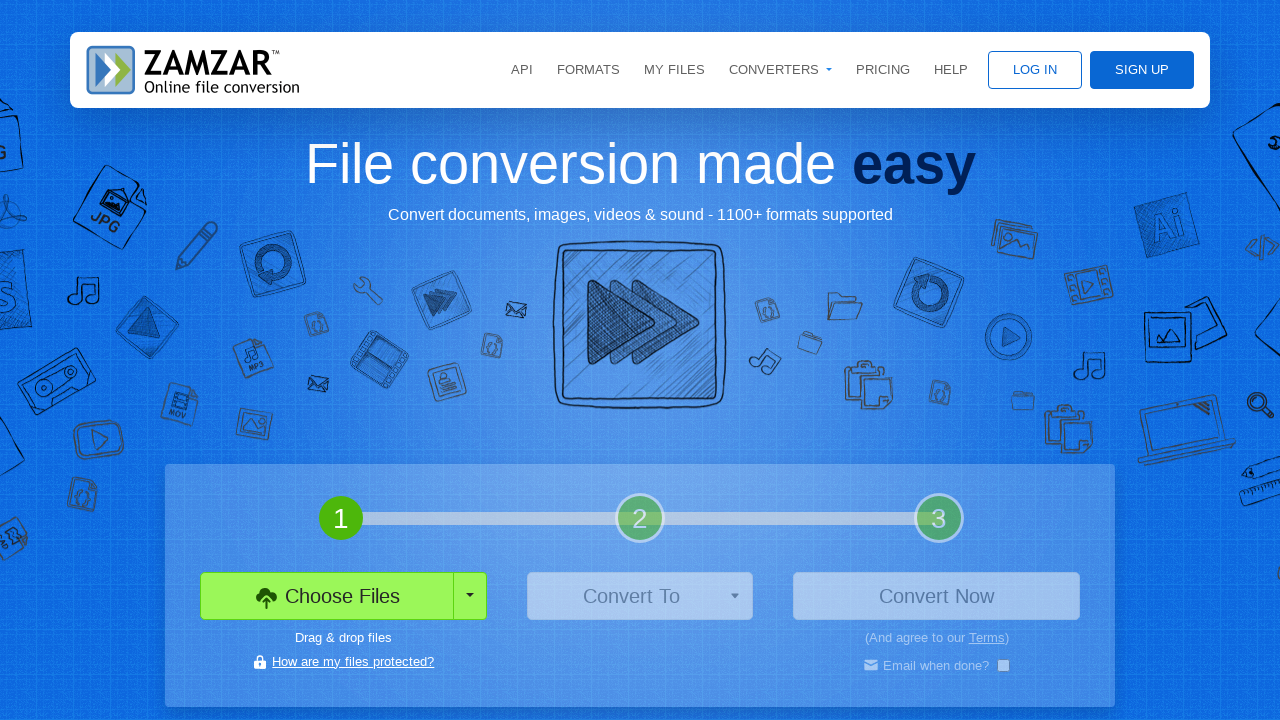